Tests the bank manager's ability to add a new customer by navigating to the manager section, filling out customer details, and submitting the form.

Starting URL: https://www.globalsqa.com/angularJs-protractor/BankingProject/#/login

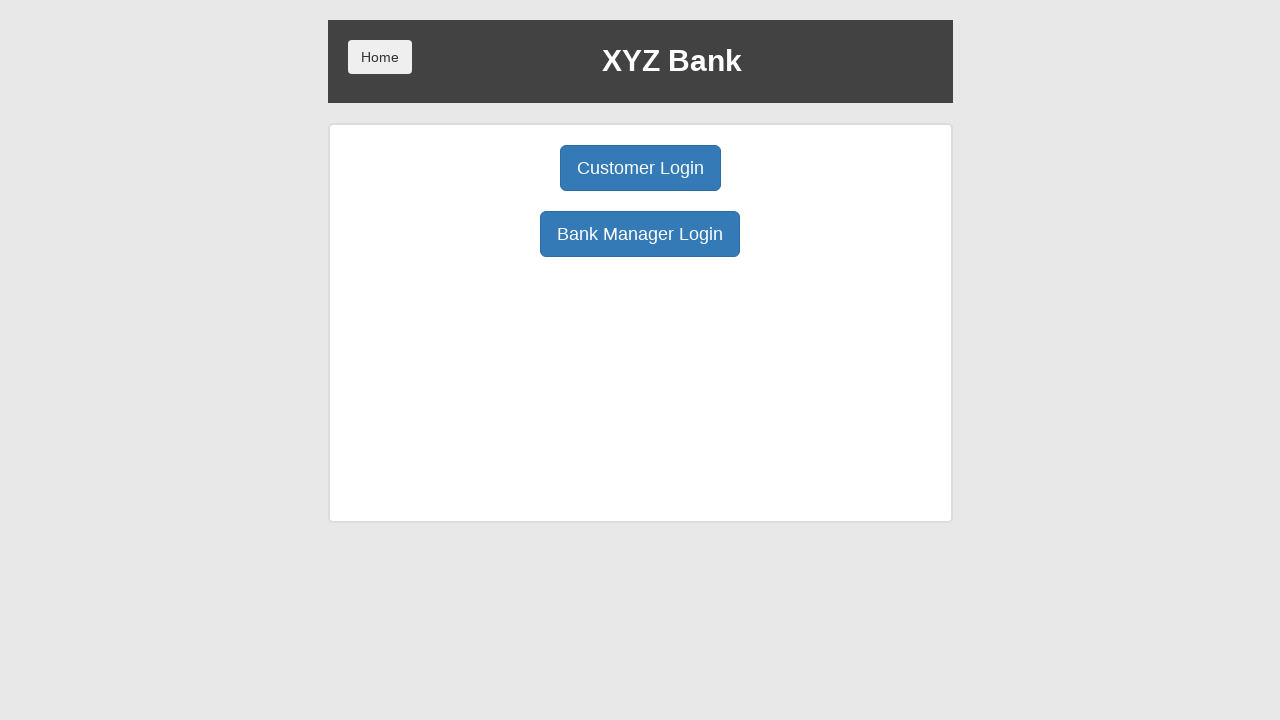

Clicked manager login button to enter bank manager section at (640, 234) on button[ng-click="manager()"]
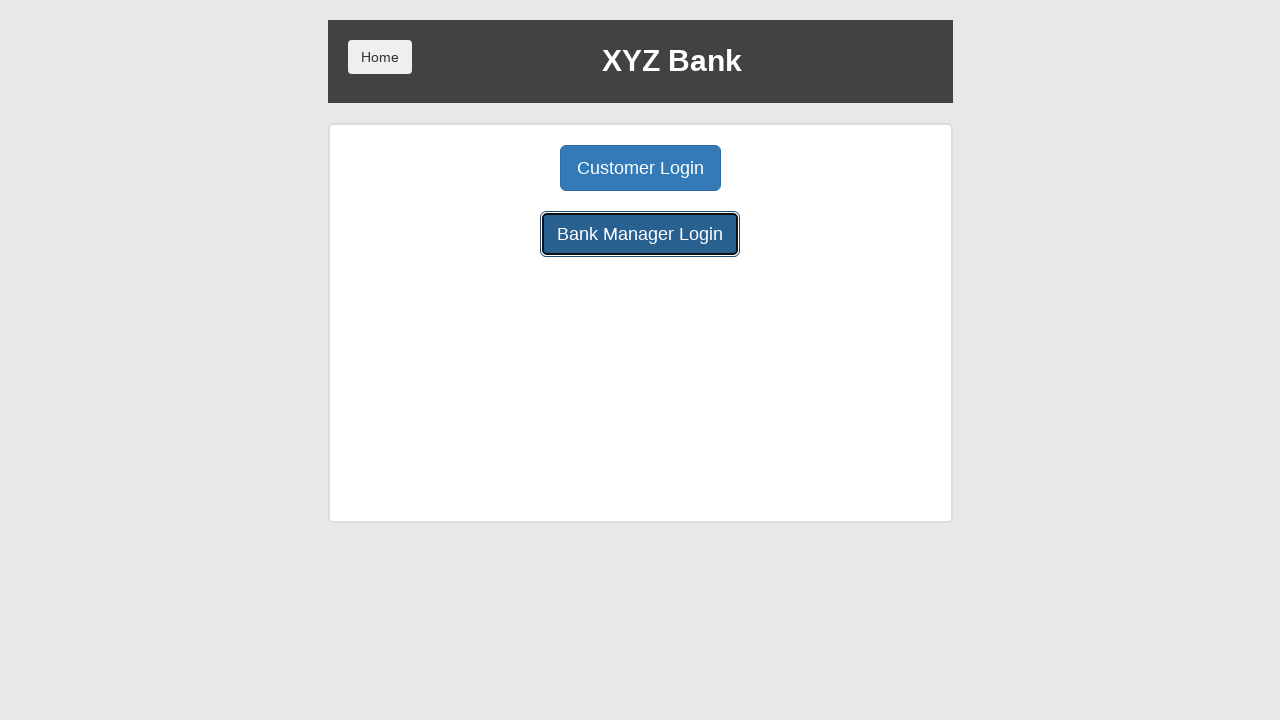

Clicked Add Customer button to open customer registration form at (502, 168) on button[ng-click="addCust()"]
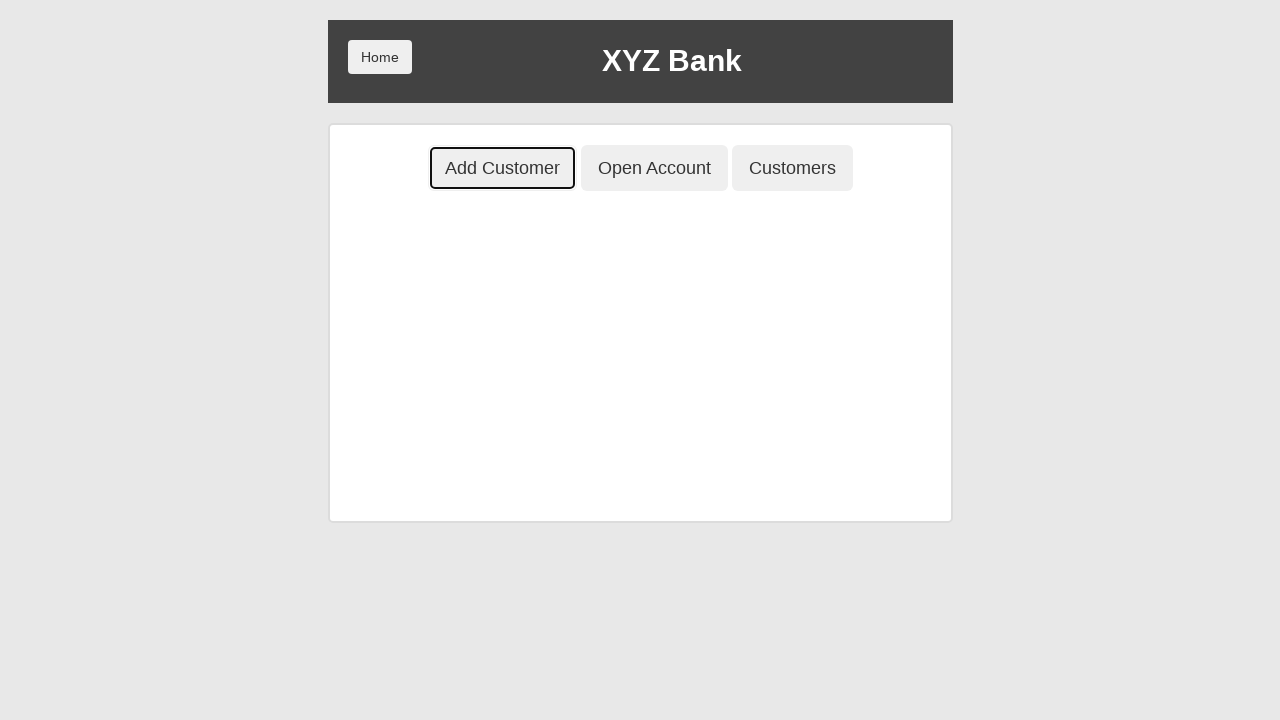

Filled in first name field with 'Marcus' on input[ng-model="fName"]
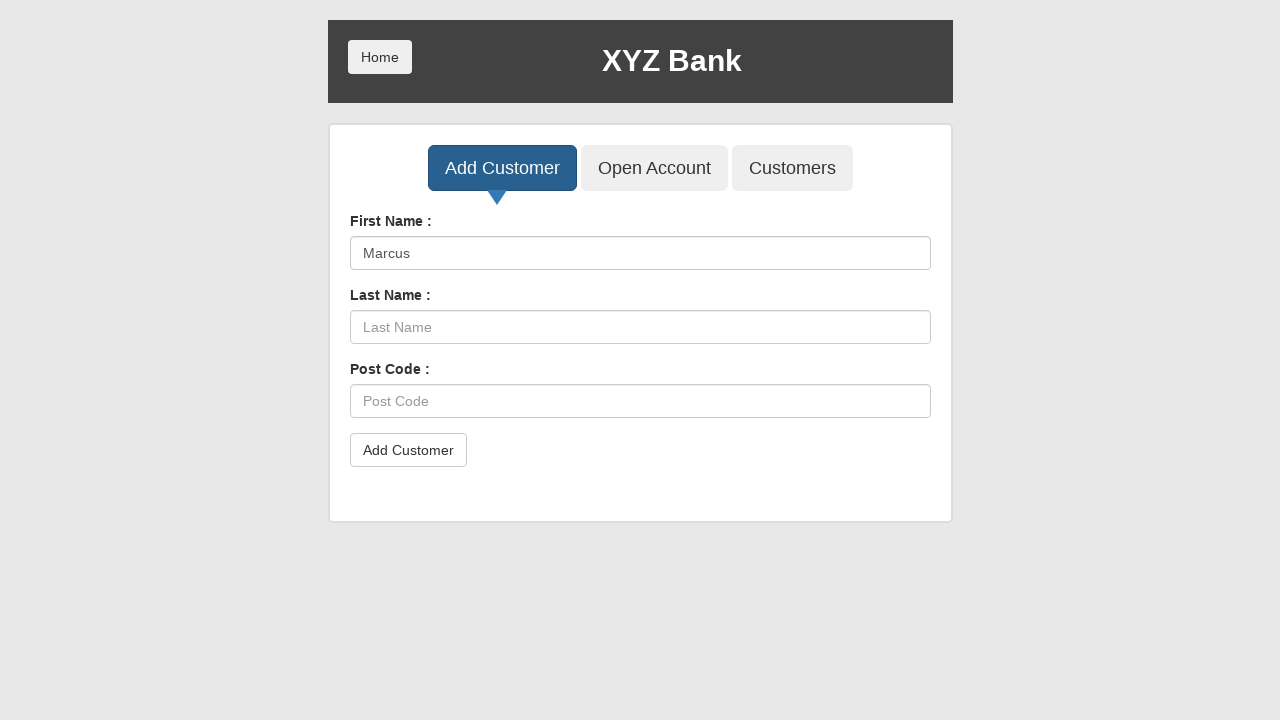

Filled in last name field with 'Johnson' on input[ng-model="lName"]
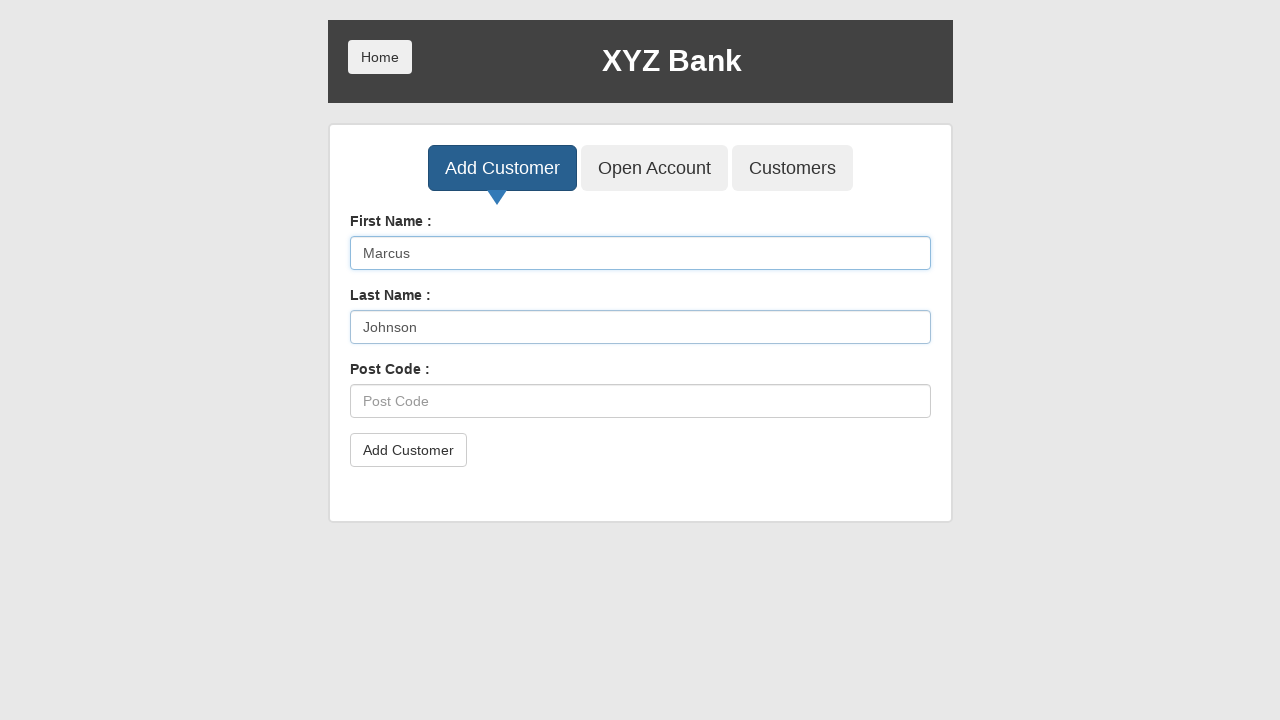

Filled in post code field with '12345' on input[ng-model="postCd"]
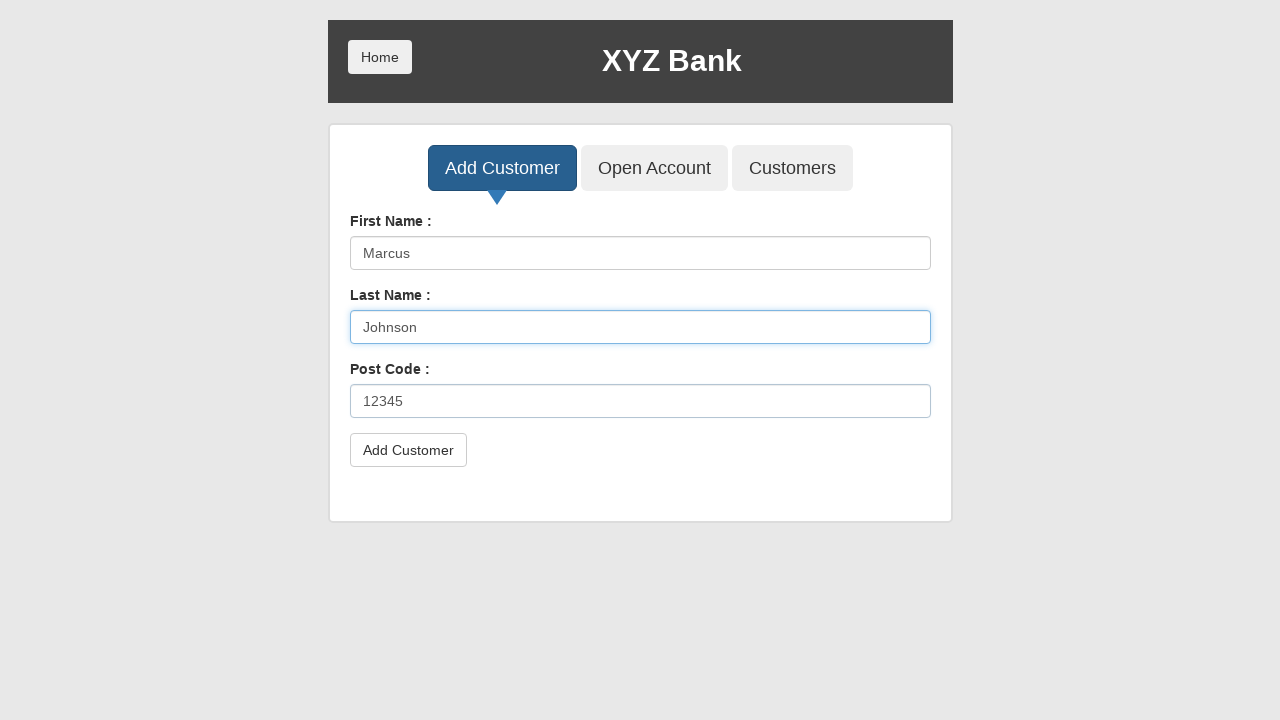

Clicked submit button to add the new customer at (408, 450) on button[type="submit"]
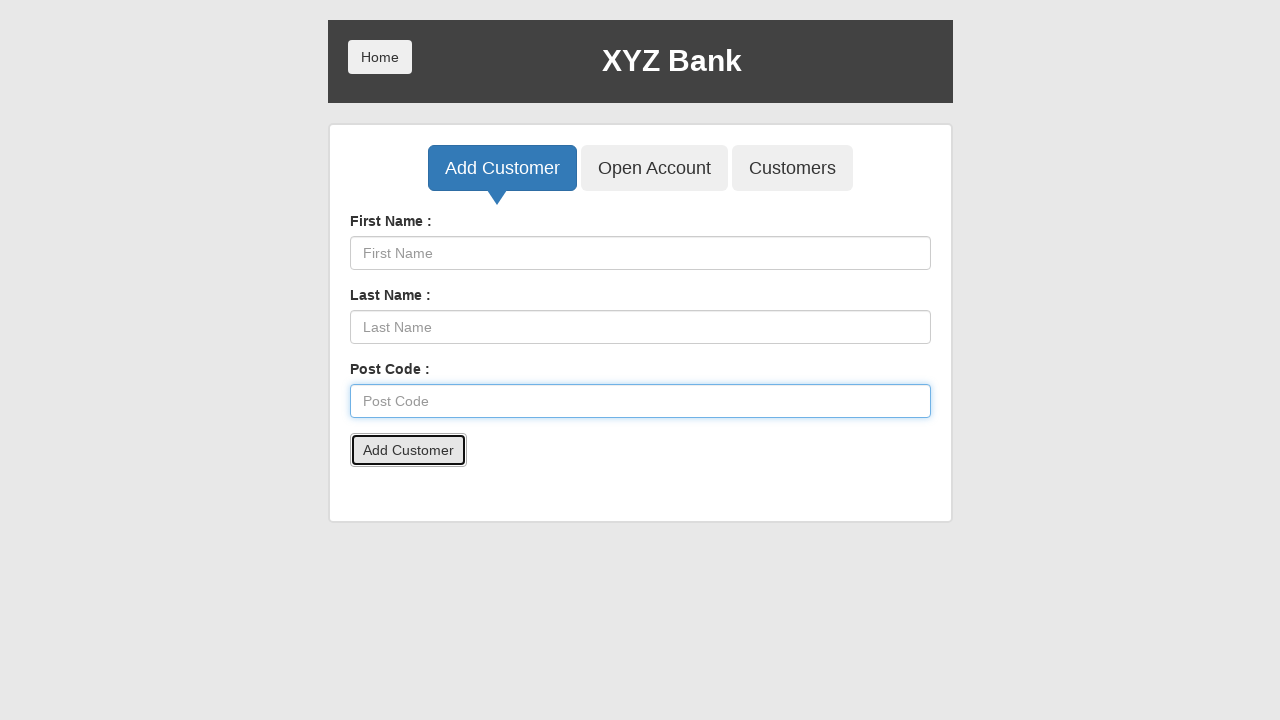

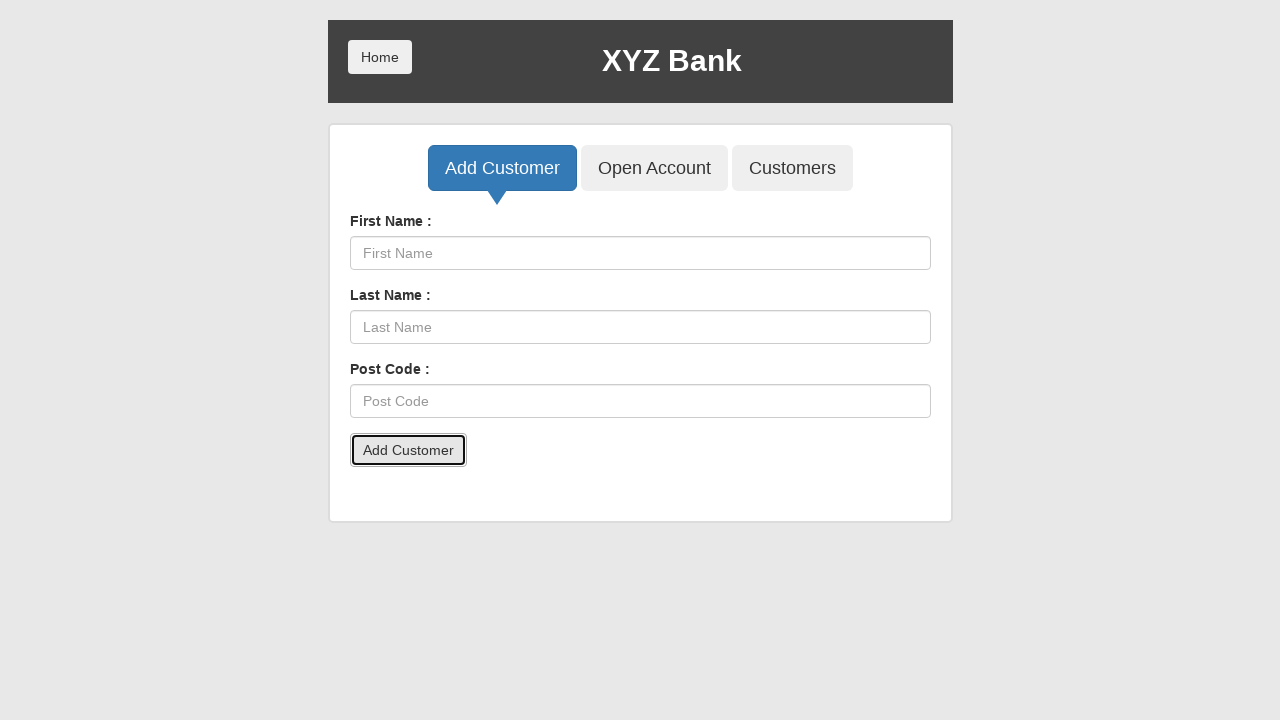